Tests that the input field is cleared after adding a todo item

Starting URL: https://demo.playwright.dev/todomvc/#/

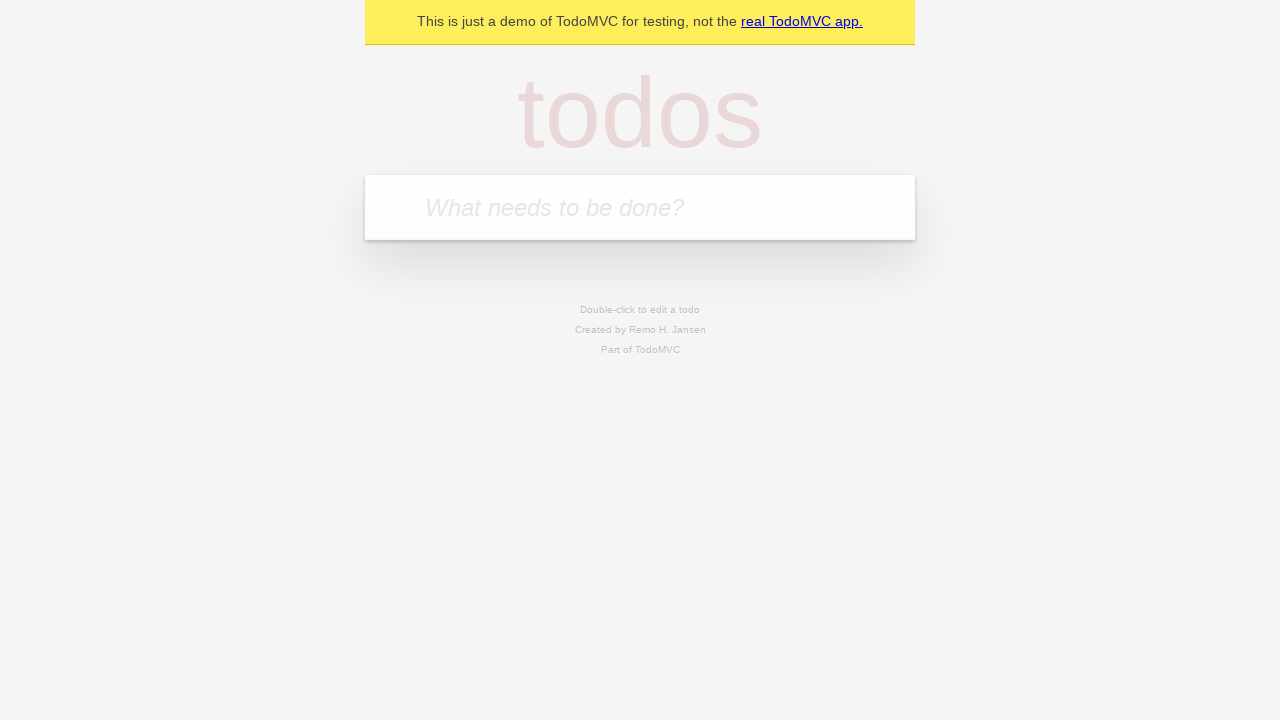

Filled todo input field with 'buy some cheese' on internal:attr=[placeholder="What needs to be done?"i]
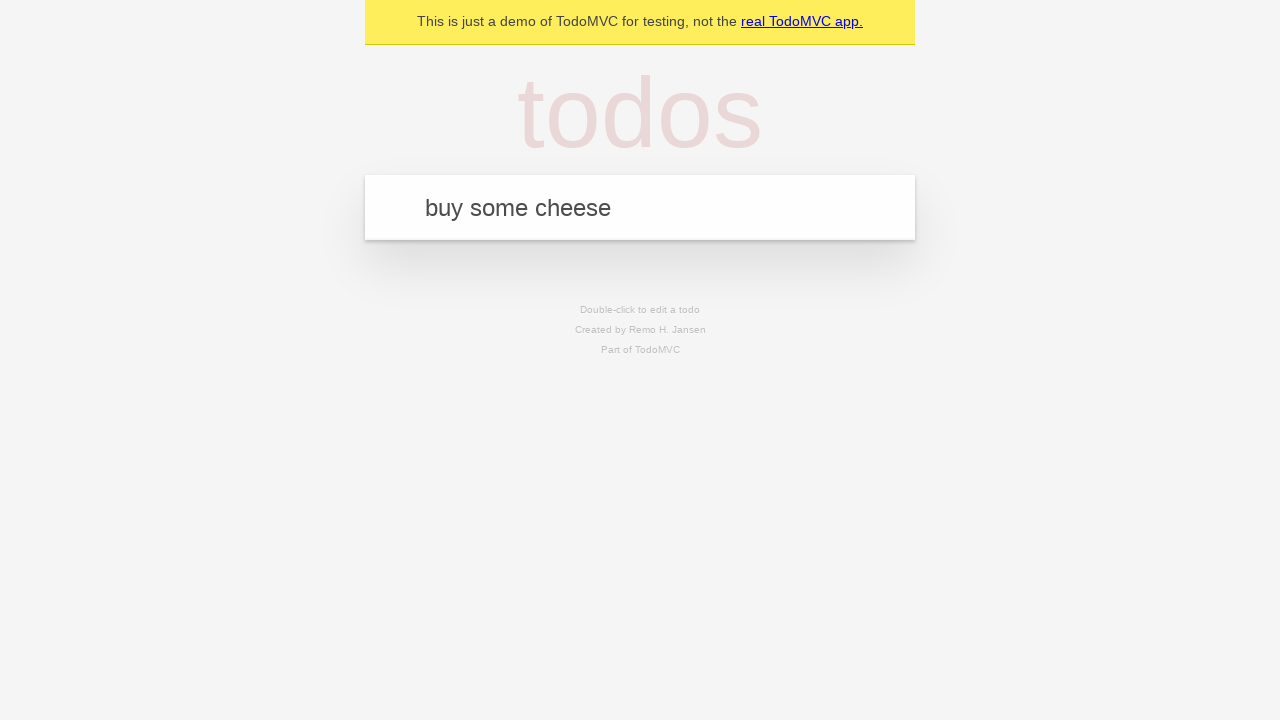

Pressed Enter to add todo item on internal:attr=[placeholder="What needs to be done?"i]
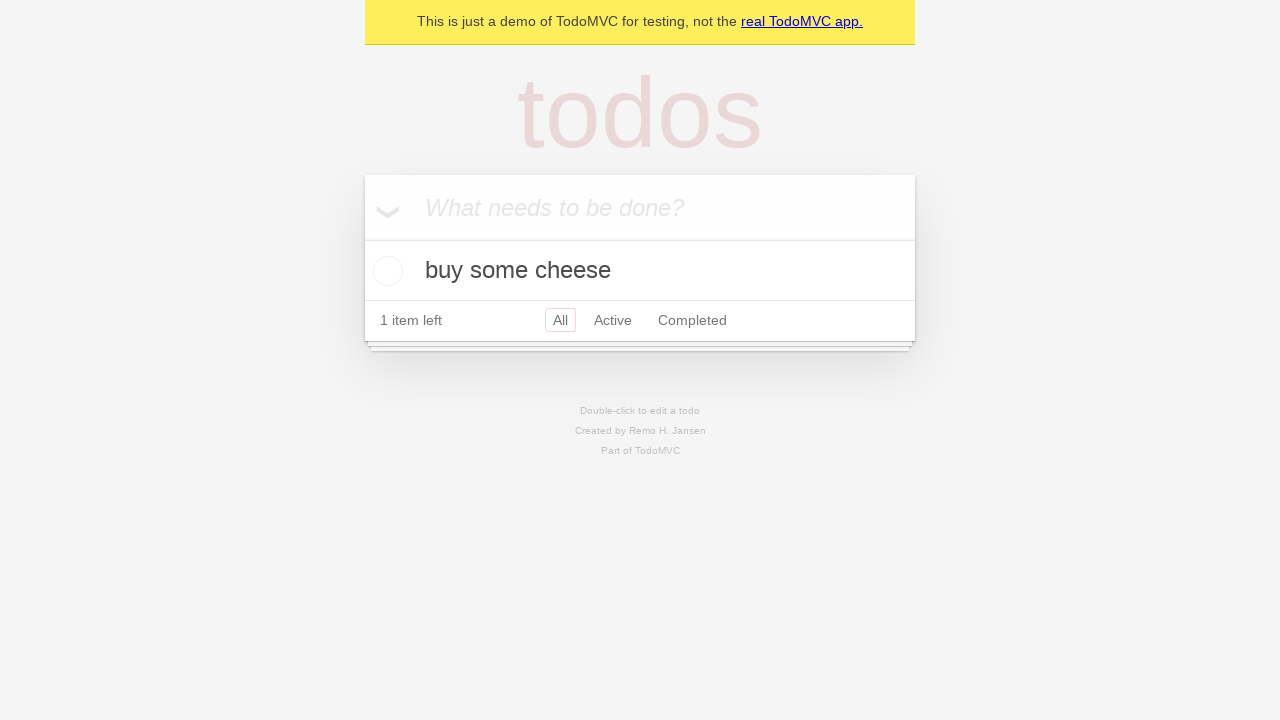

Todo item was added and title element appeared
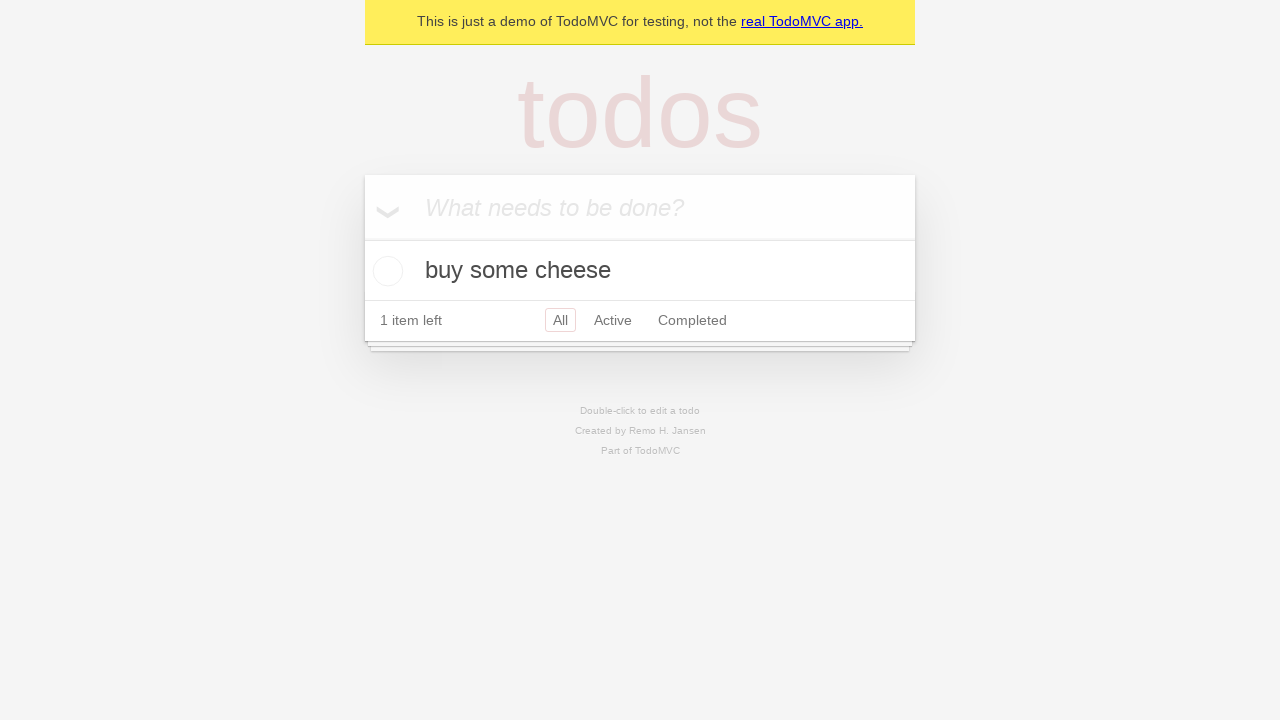

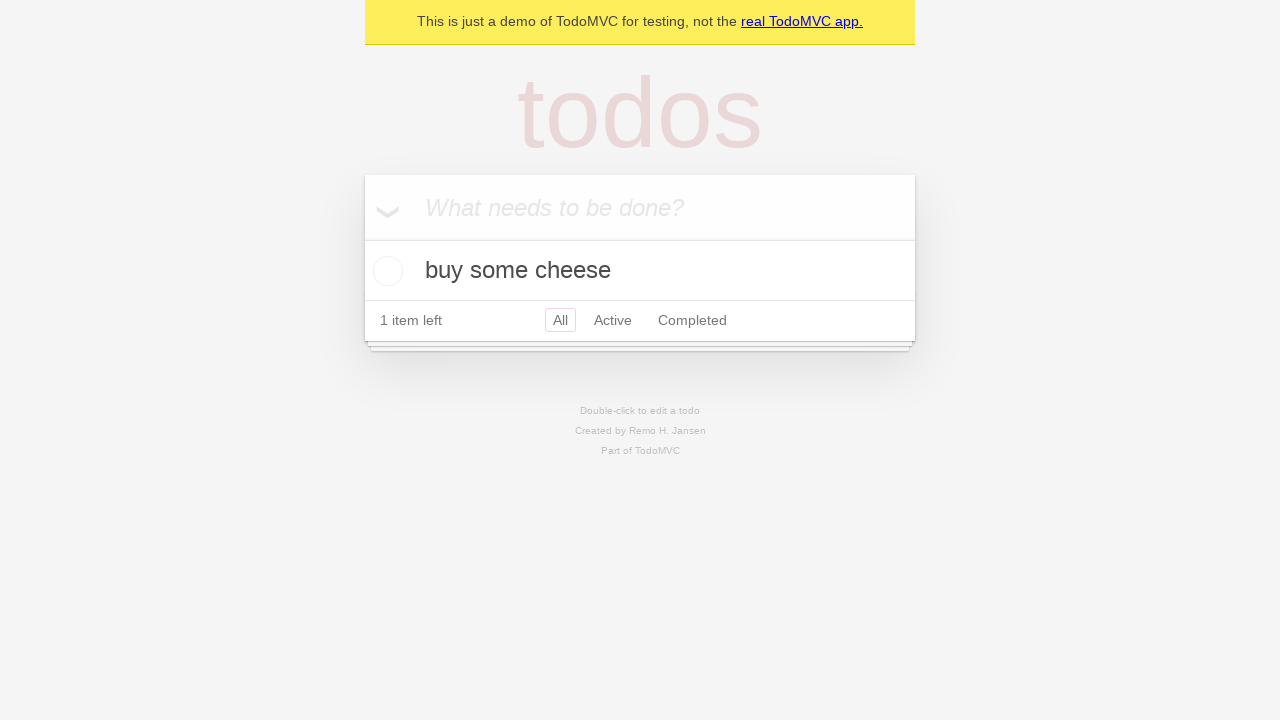